Tests dropdown and form interactions on a travel booking page, including selecting trip type, toggling senior citizen discount checkbox, and entering destination country

Starting URL: https://rahulshettyacademy.com/dropdownsPractise/#

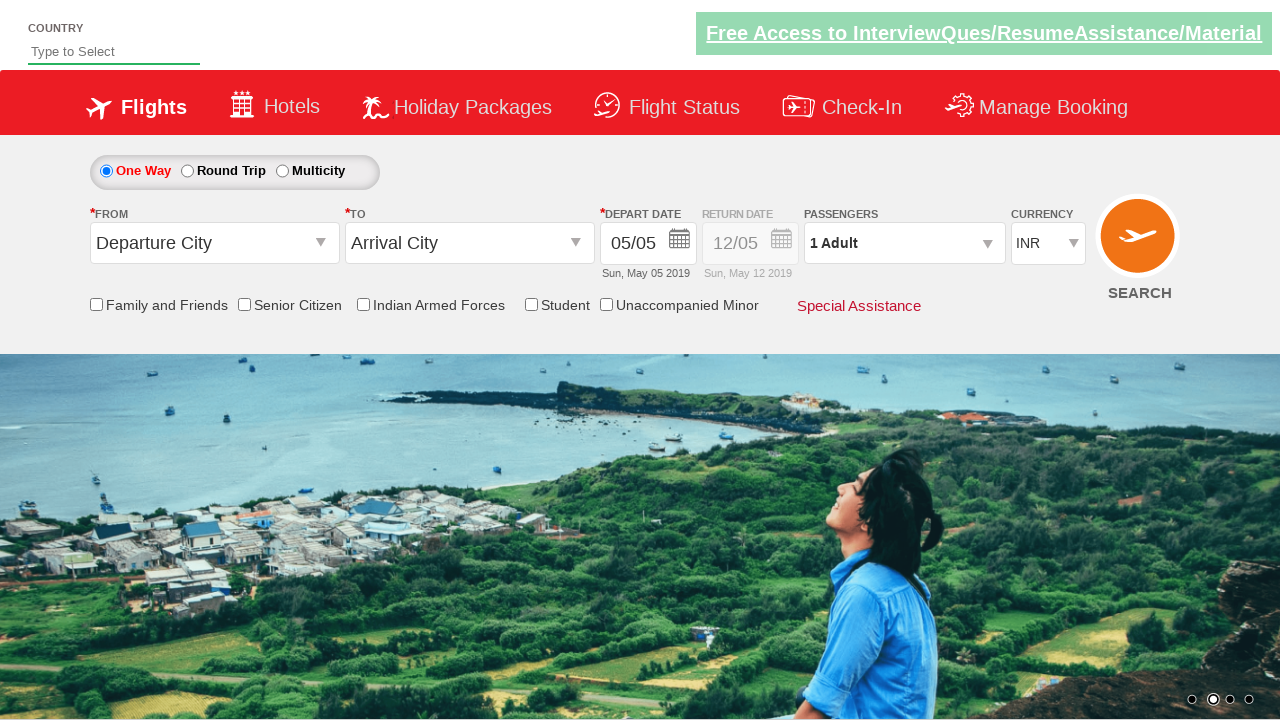

Selected one-way trip radio button at (187, 171) on #ctl00_mainContent_rbtnl_Trip_1
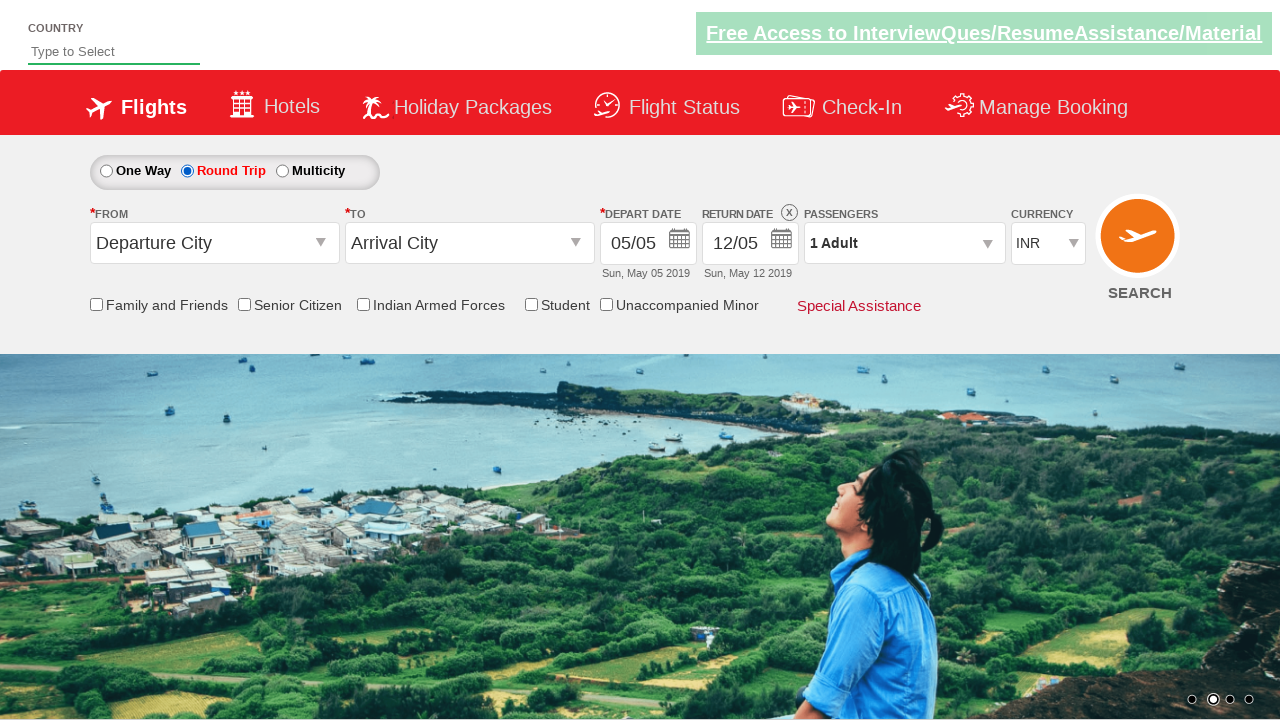

Toggled senior citizen discount checkbox on at (244, 304) on #ctl00_mainContent_chk_SeniorCitizenDiscount
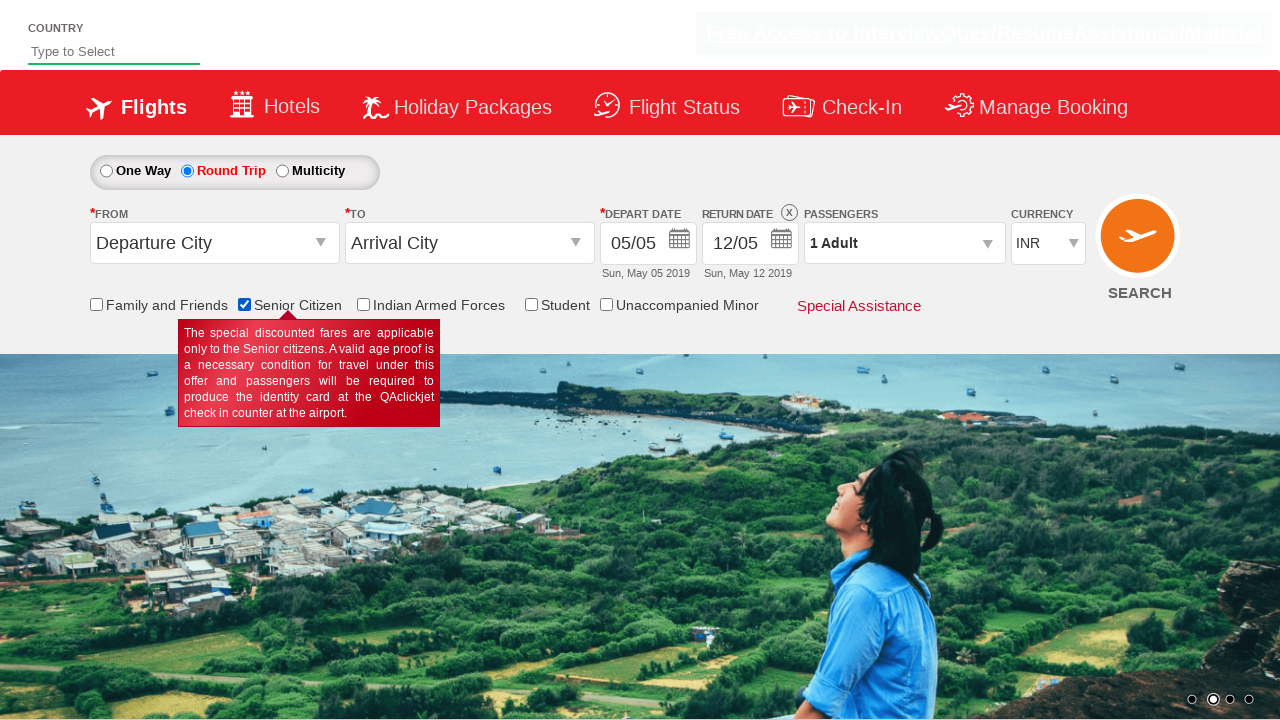

Toggled senior citizen discount checkbox off at (244, 304) on #ctl00_mainContent_chk_SeniorCitizenDiscount
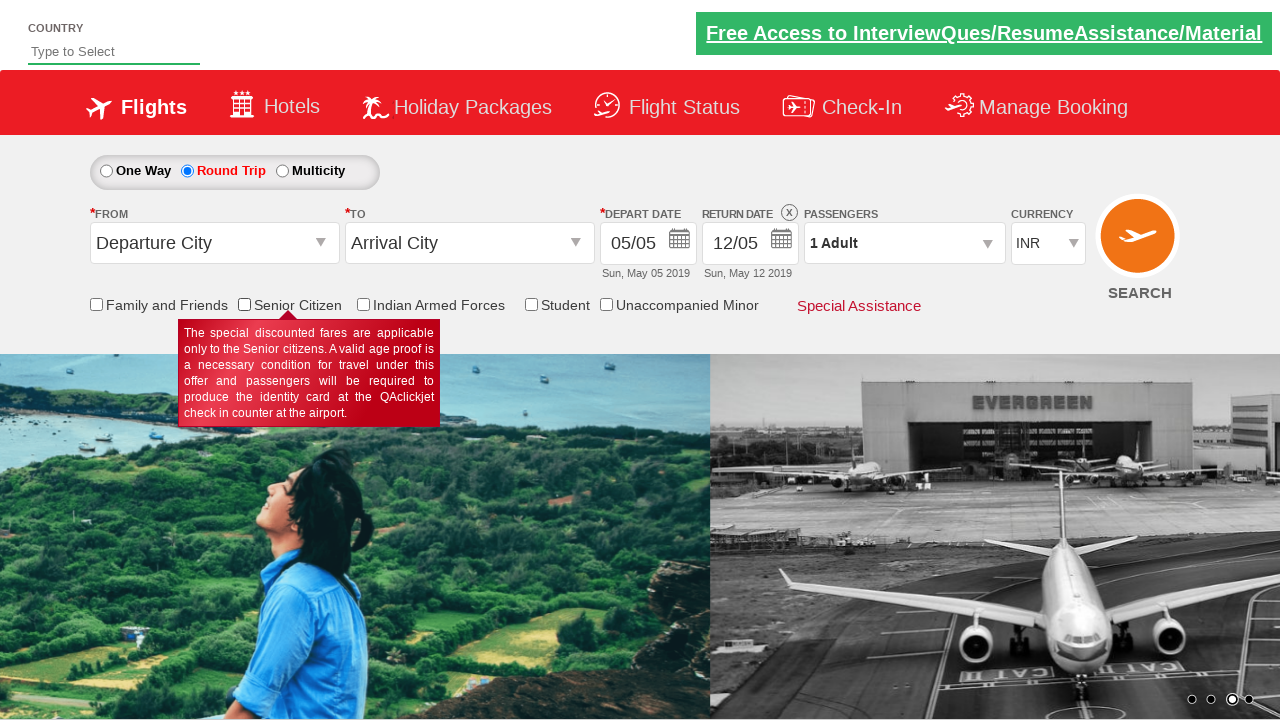

Entered 'New Zealand' in destination autosuggest field on #autosuggest
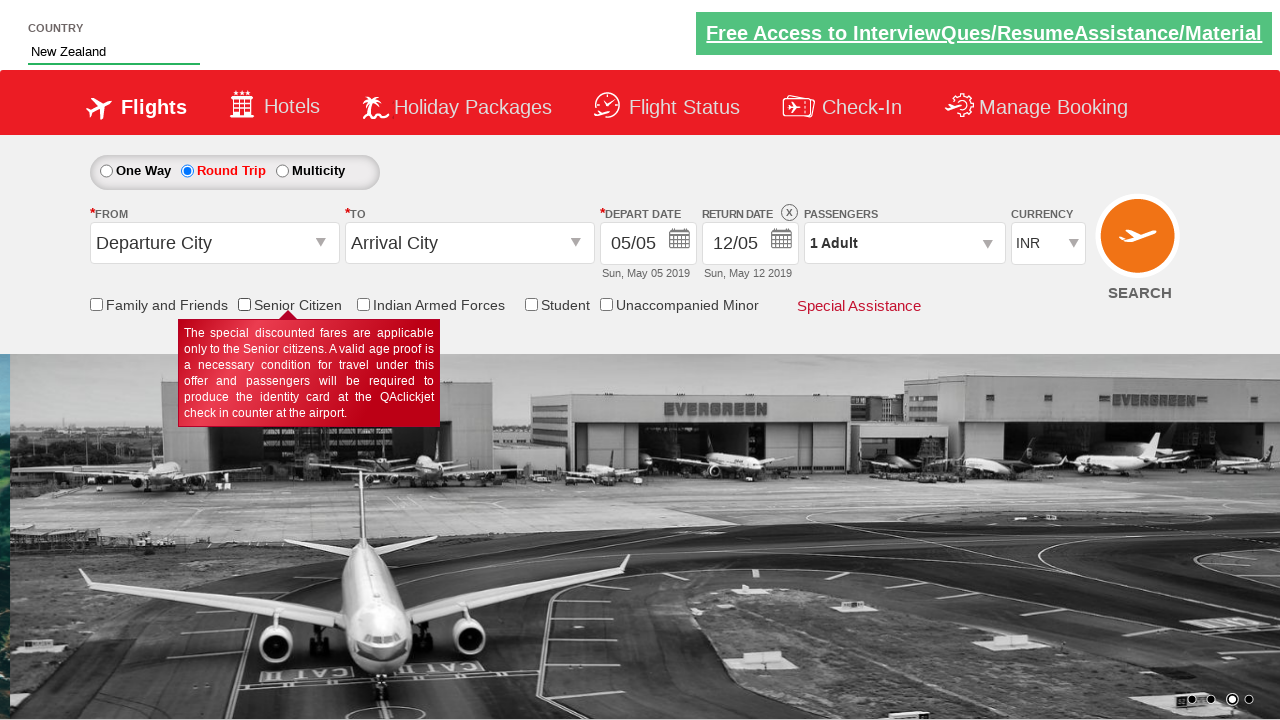

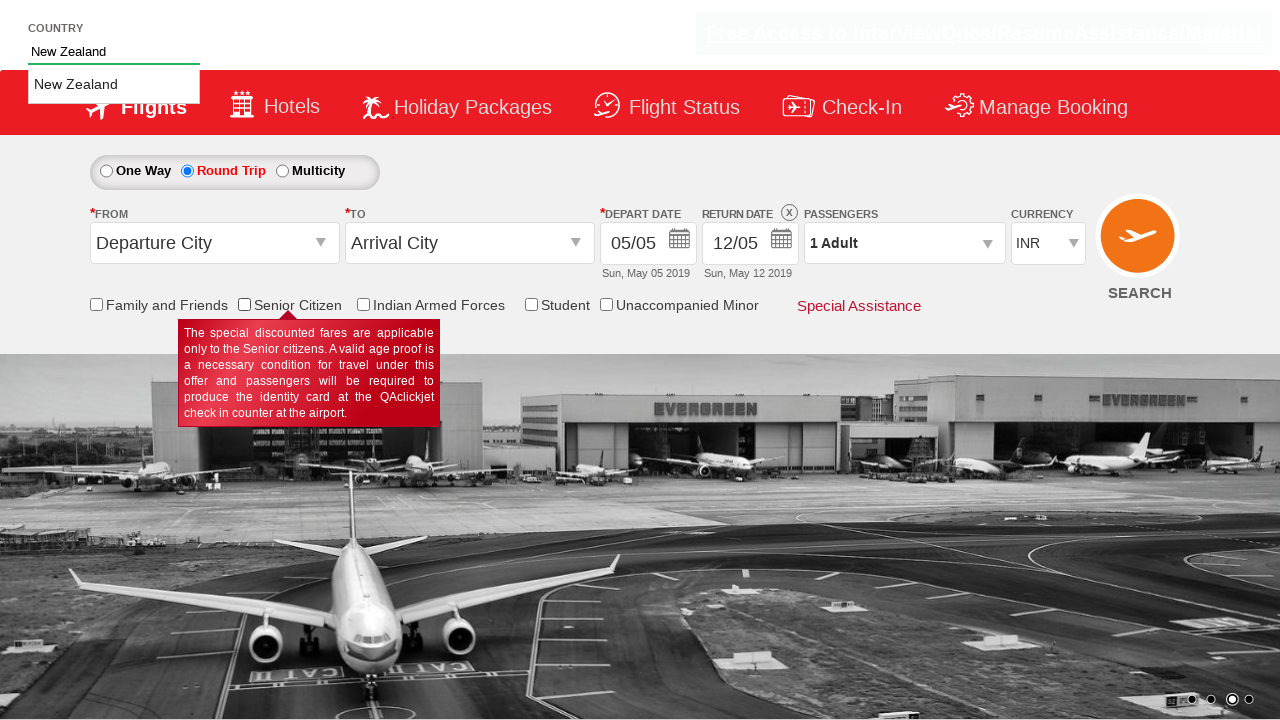